Navigates to the Rahul Shetty Academy Automation Practice page and maximizes the browser window to verify the page loads correctly.

Starting URL: https://rahulshettyacademy.com/AutomationPractice/

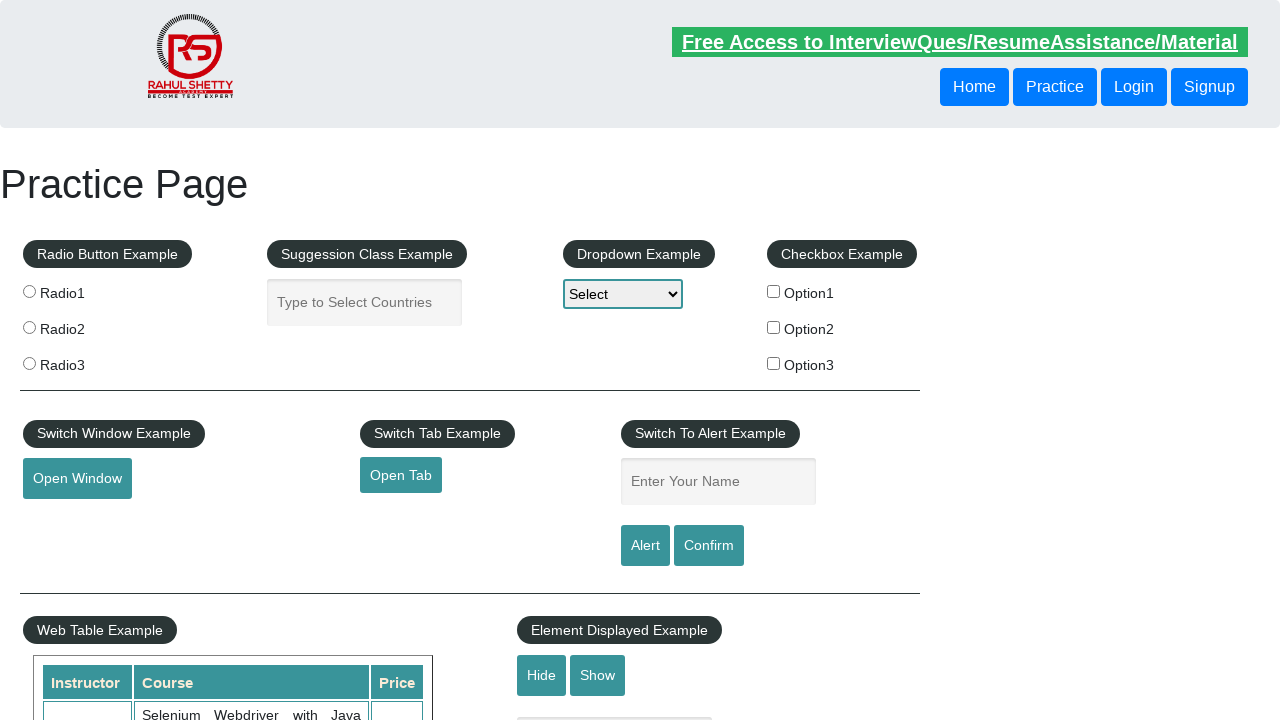

Navigated to Rahul Shetty Academy Automation Practice page
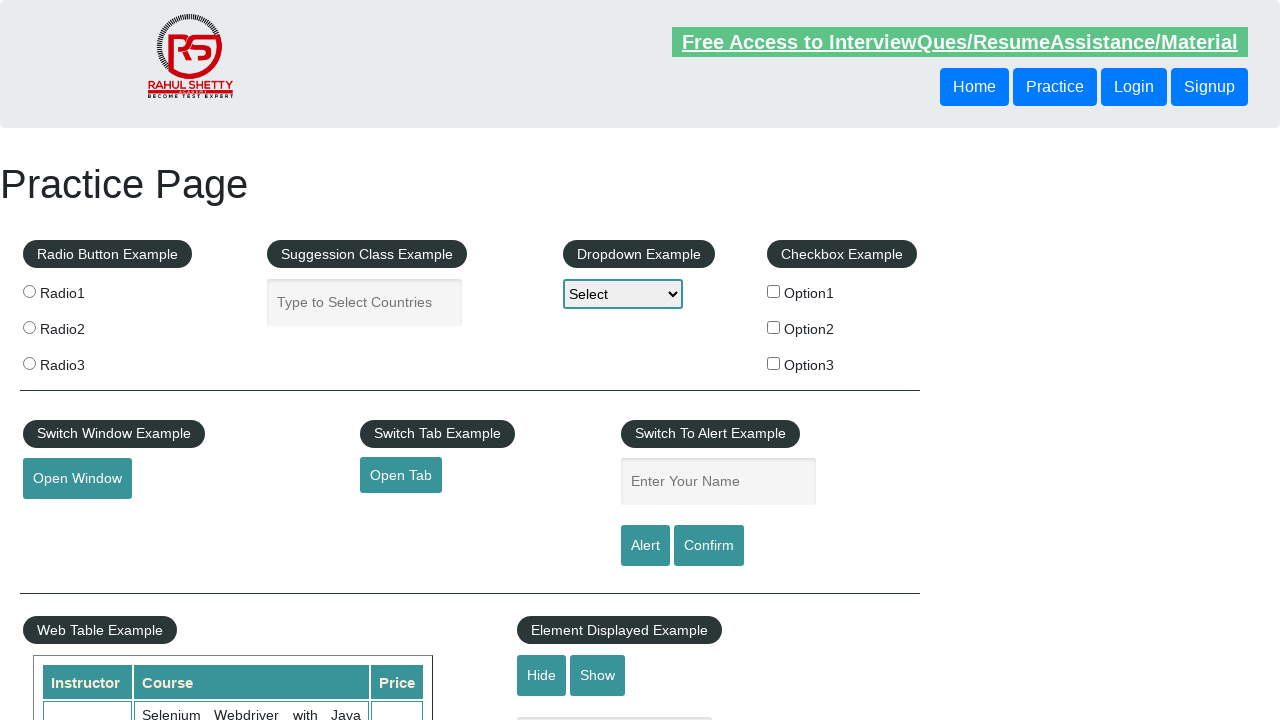

Maximized browser window to 1920x1080
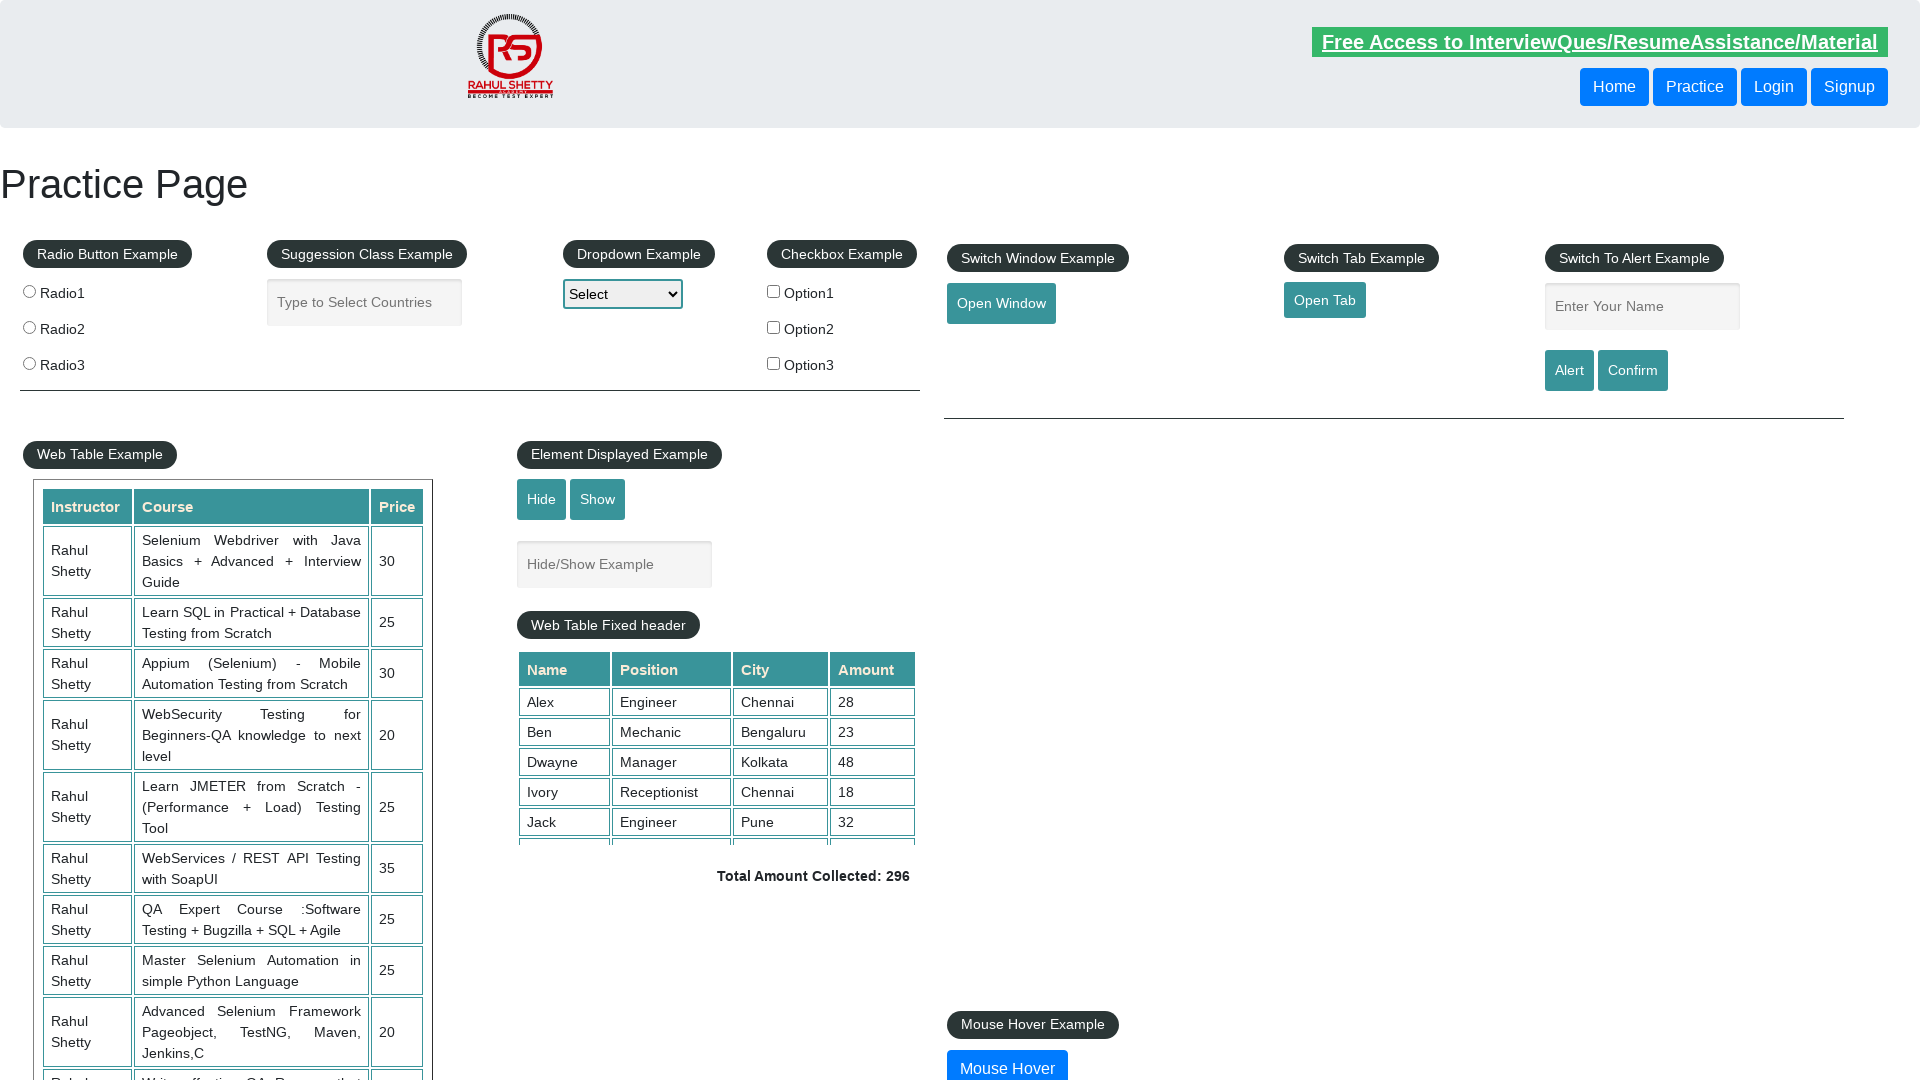

Page fully loaded
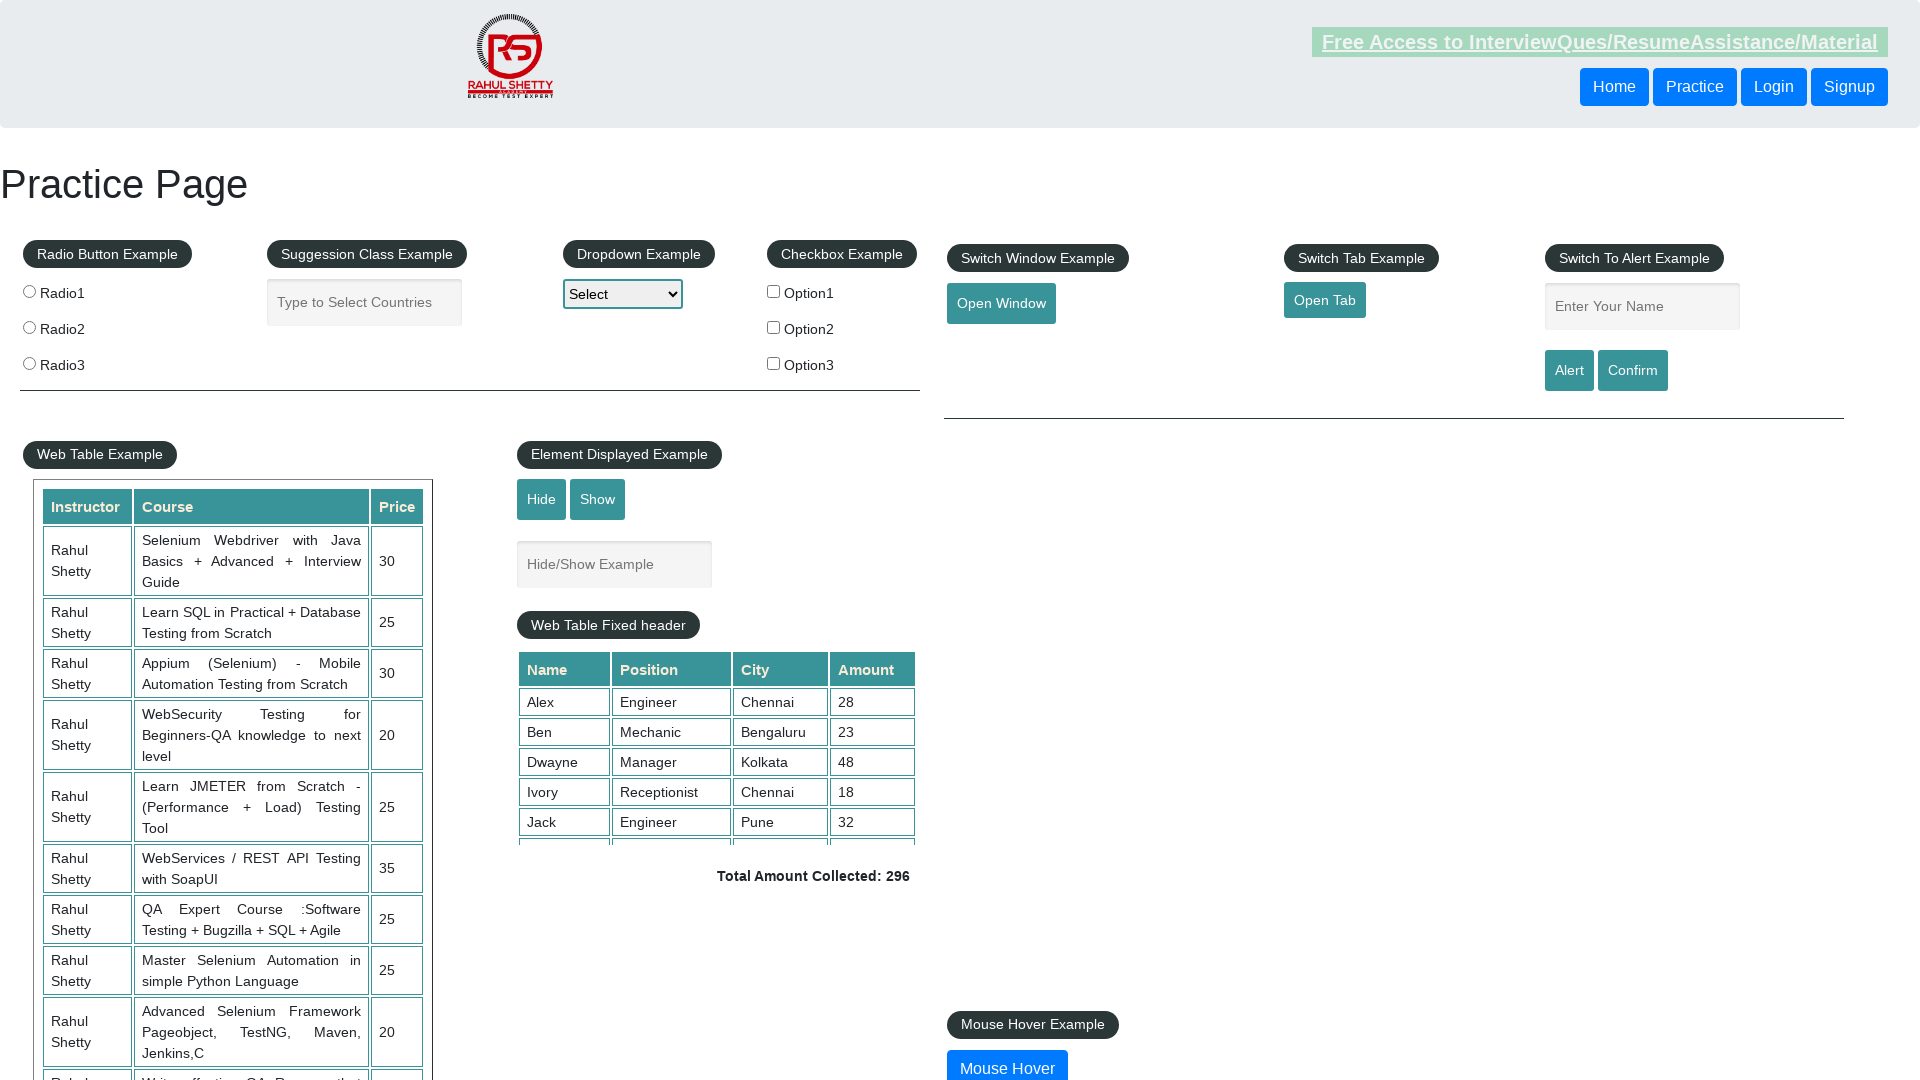

Page body element is visible and ready
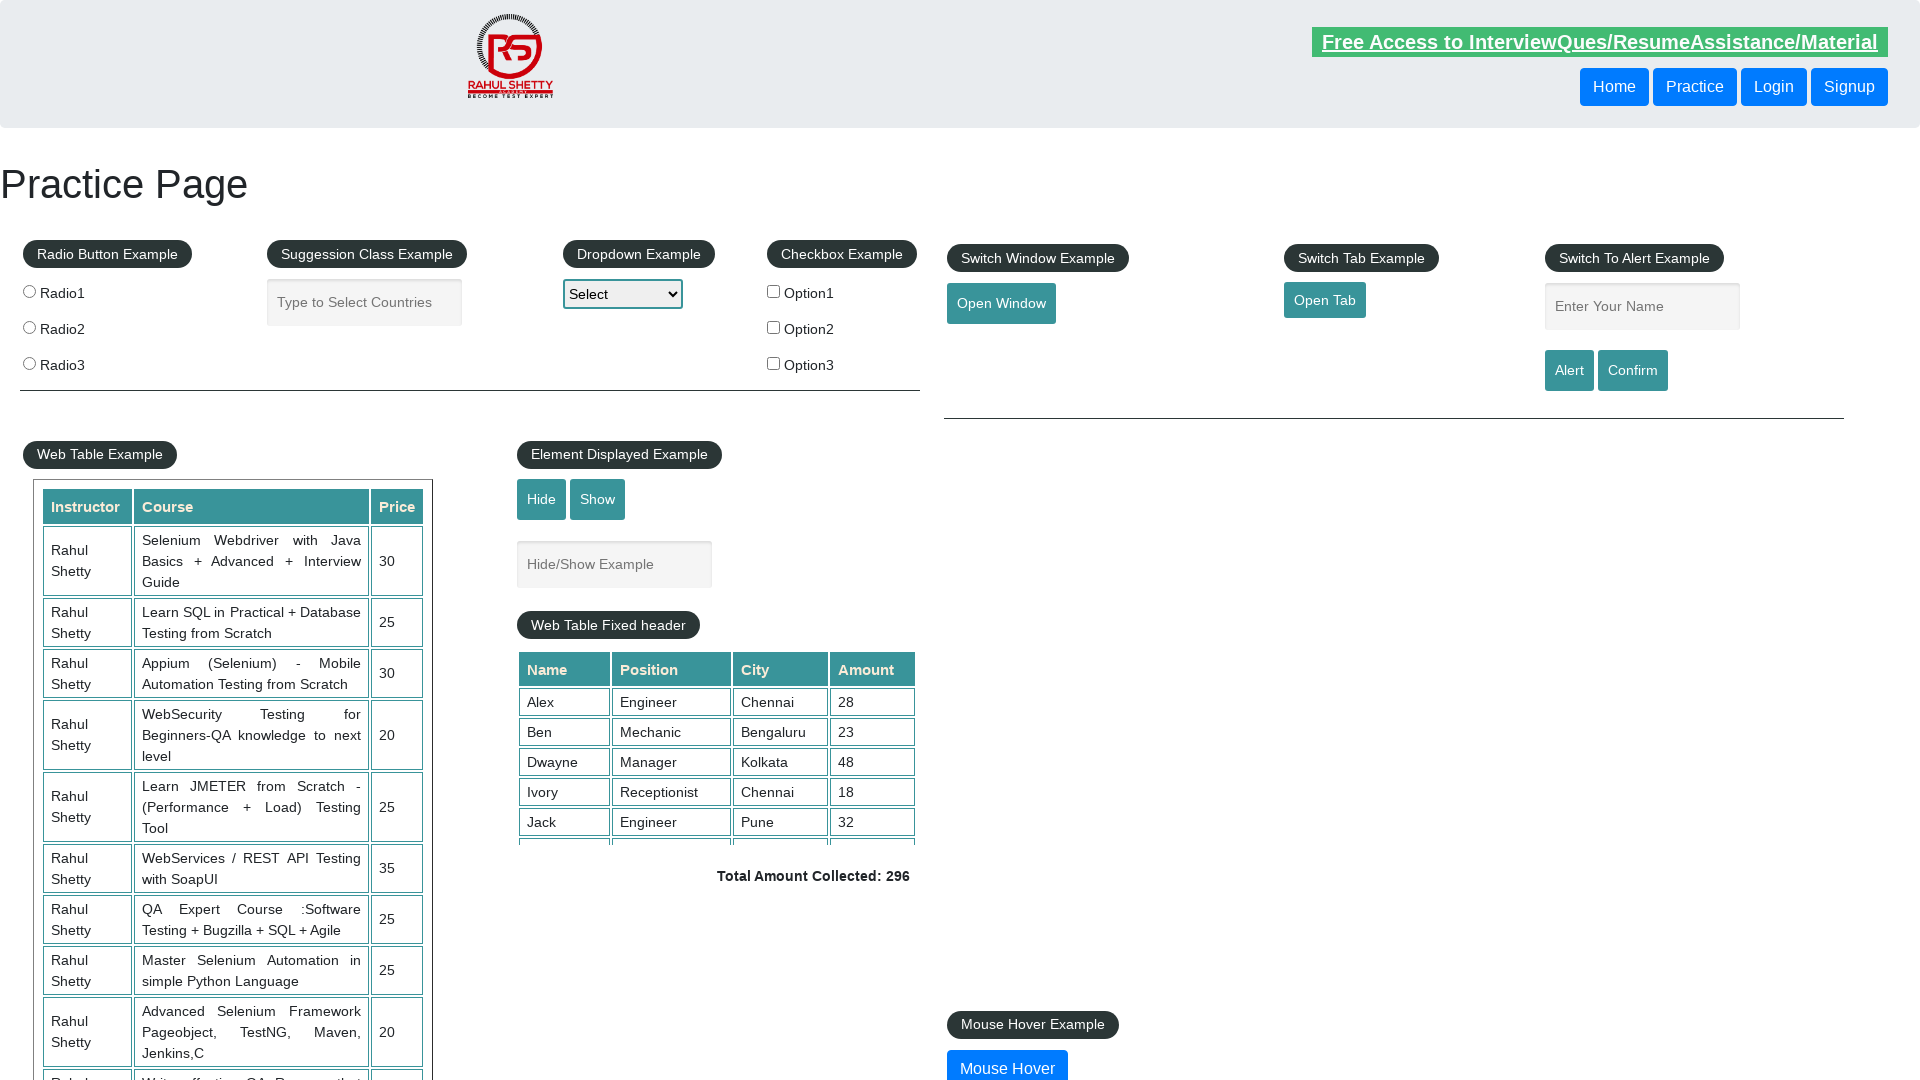

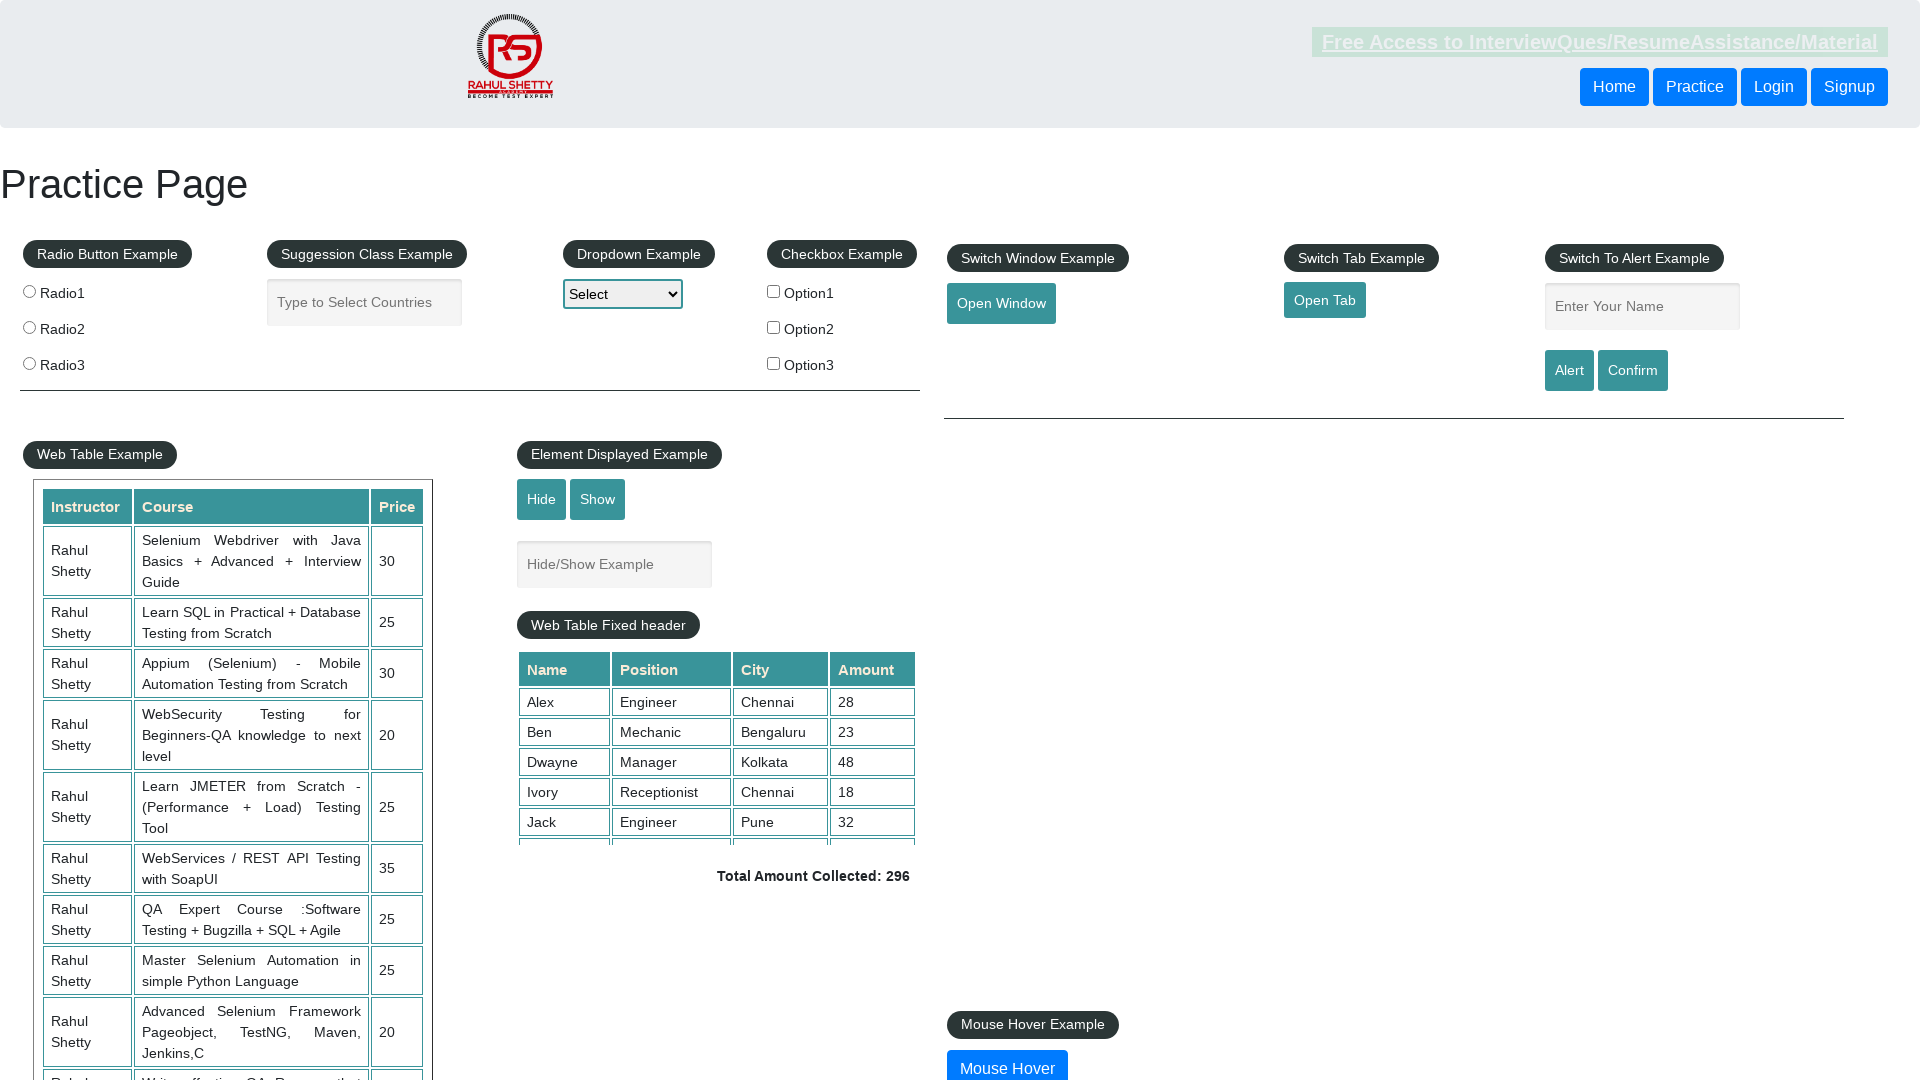